Tests various alert handling scenarios including accepting alerts, dismissing alerts, and entering text into prompt alerts

Starting URL: https://letcode.in/alert

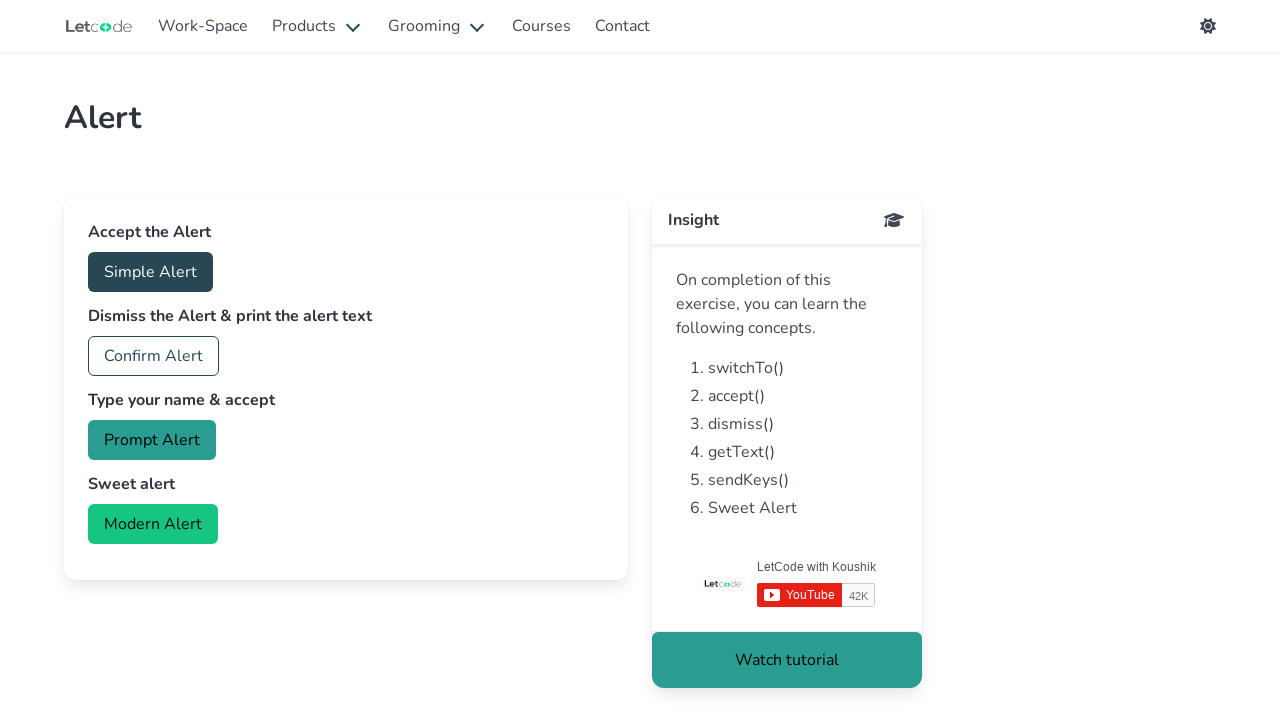

Clicked accept button to trigger simple alert at (150, 272) on #accept
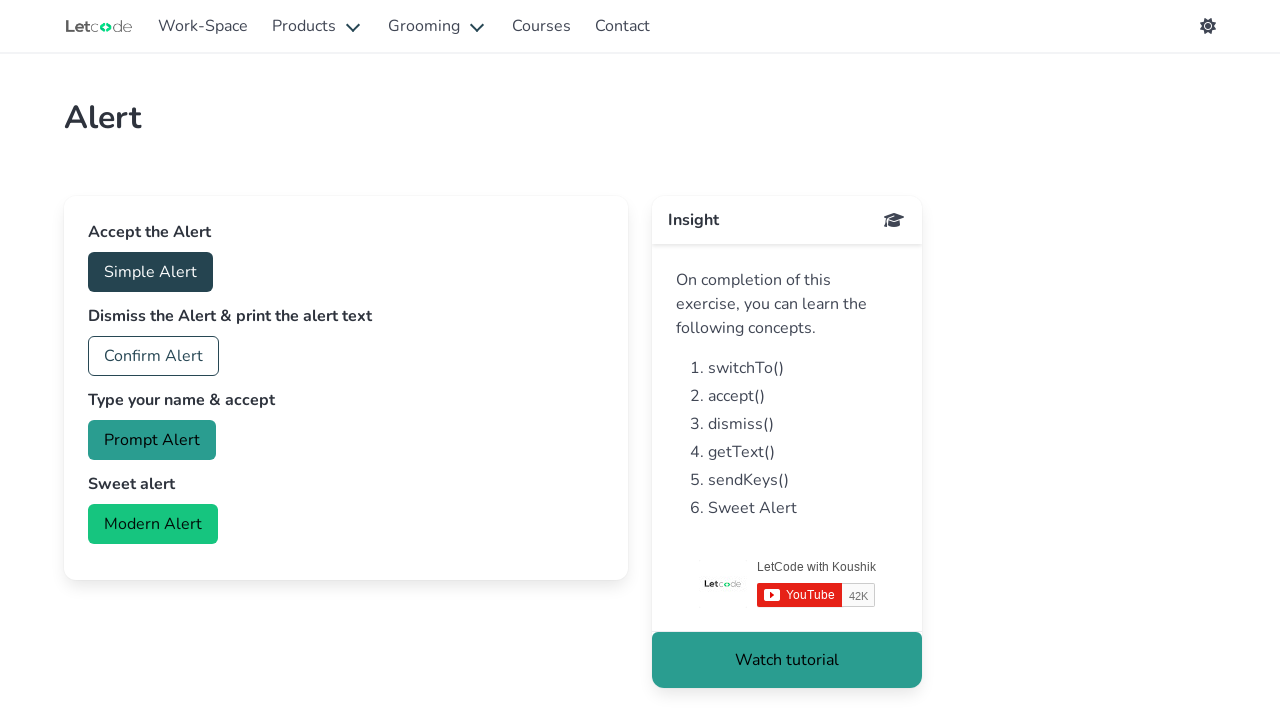

Set up dialog handler to accept the alert
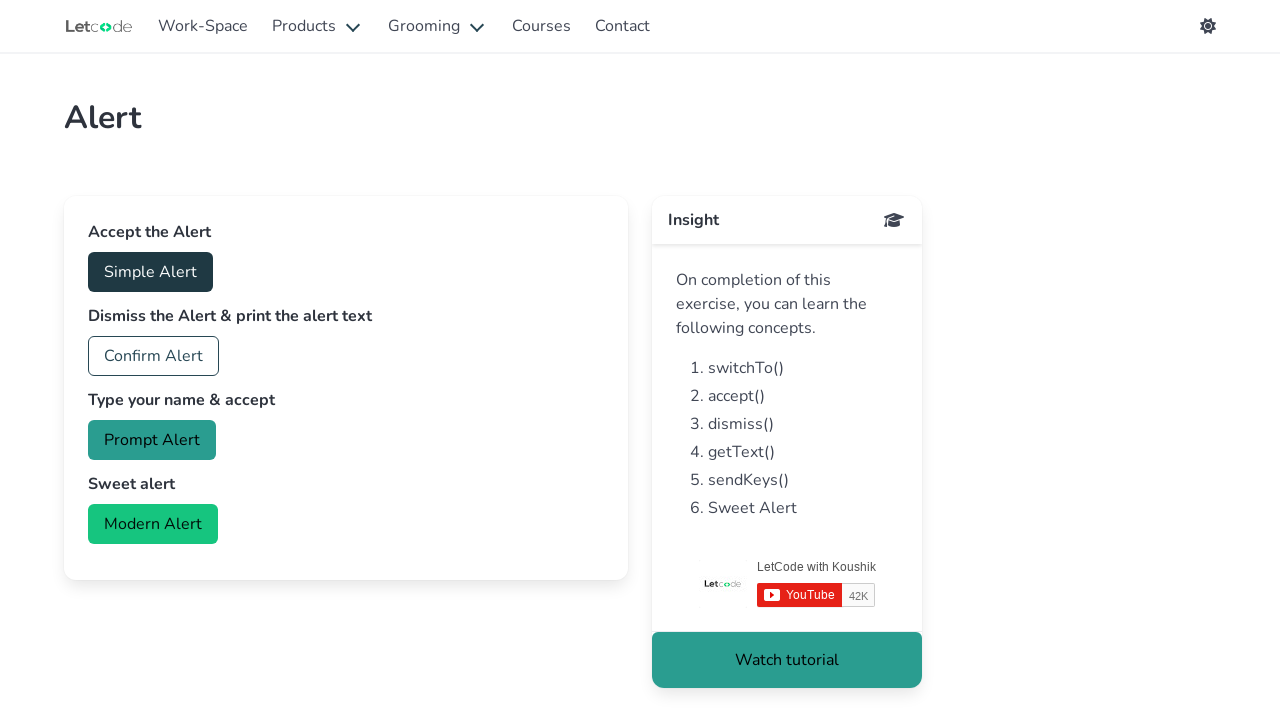

Clicked confirm button to trigger confirm dialog at (154, 356) on #confirm
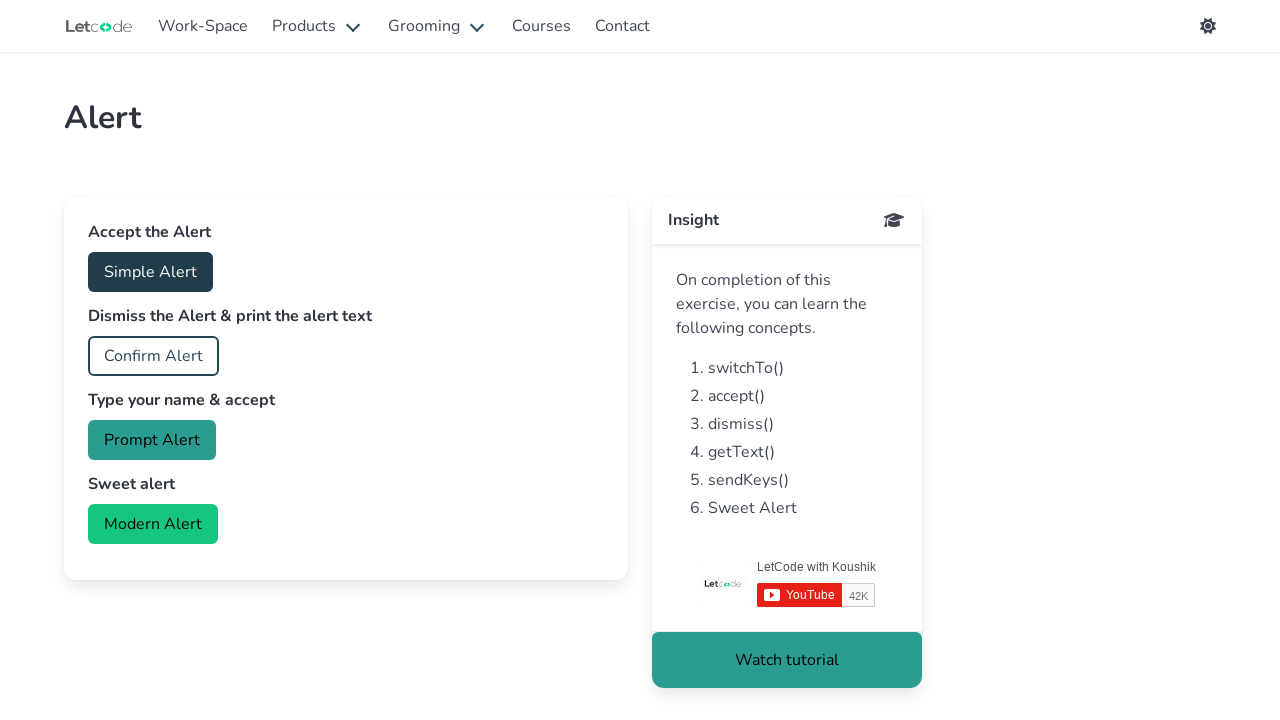

Set up dialog handler to dismiss confirm alert and capture message
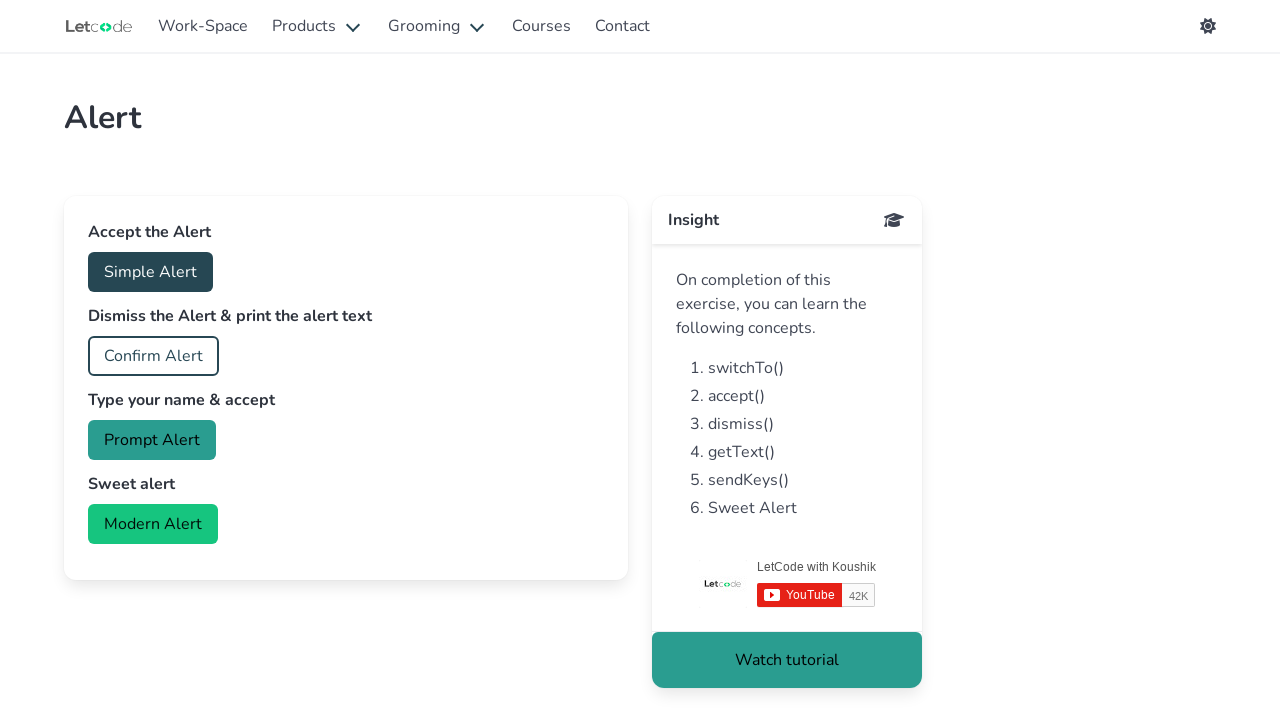

Clicked prompt button to trigger prompt dialog at (152, 440) on #prompt
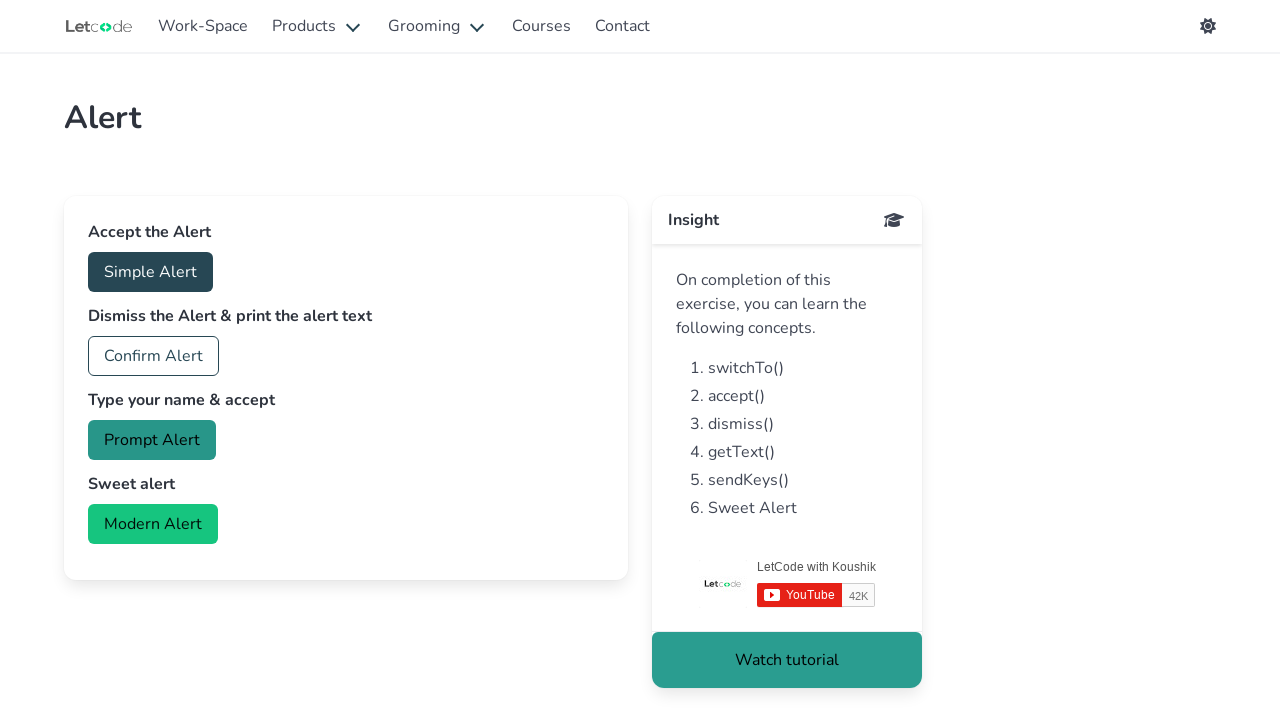

Set up dialog handler to enter text 'Kumar Pantaa' and accept prompt
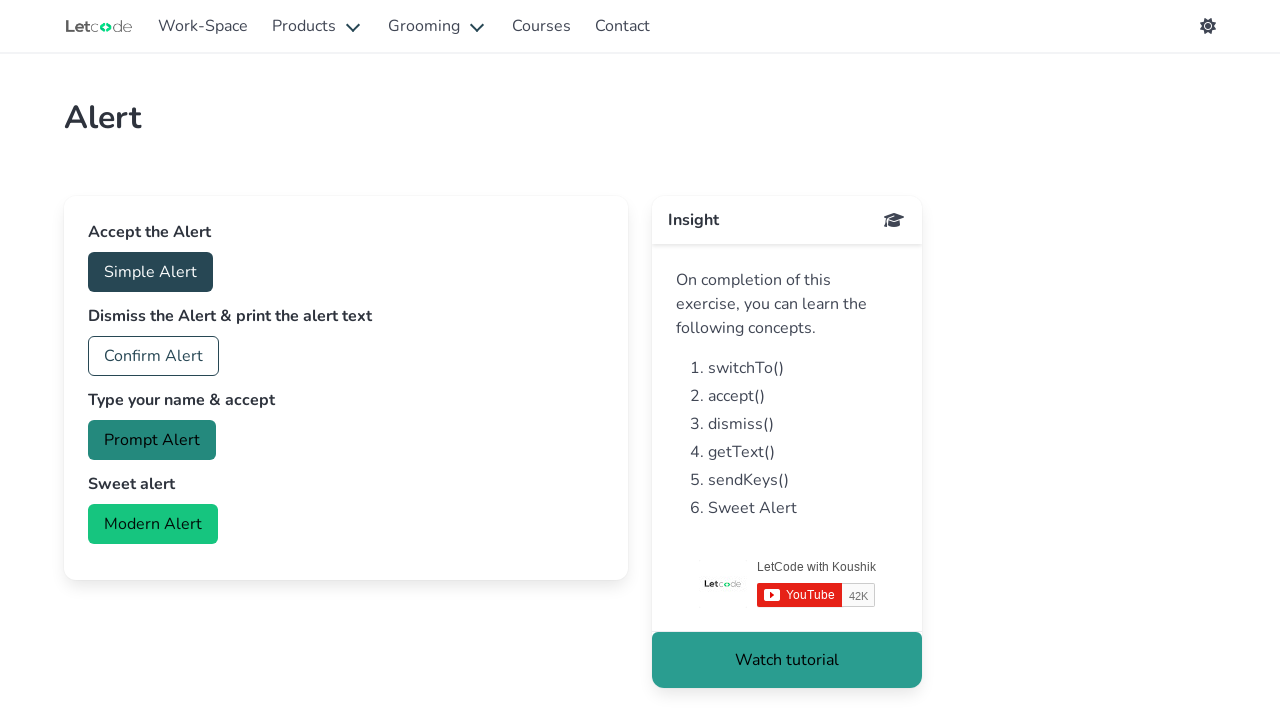

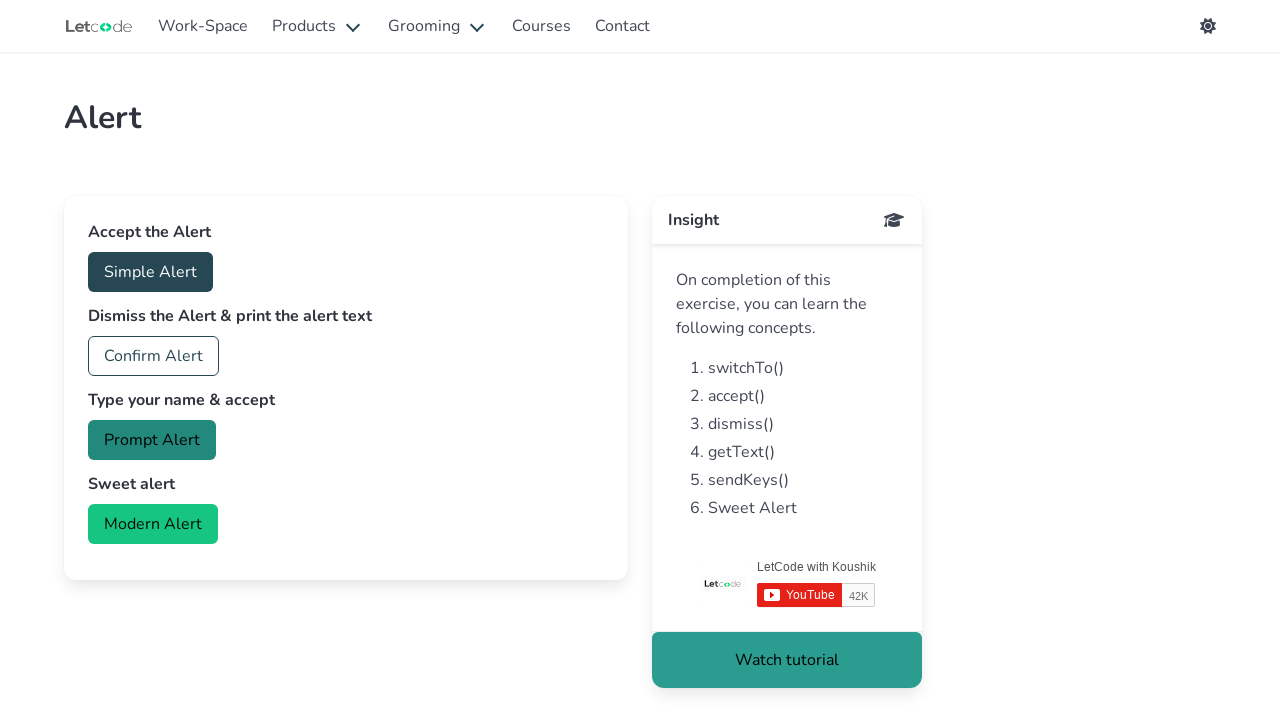